Tests JavaScript prompt dialog by clicking the prompt button, entering text, accepting the dialog, and verifying the result

Starting URL: https://the-internet.herokuapp.com/javascript_alerts

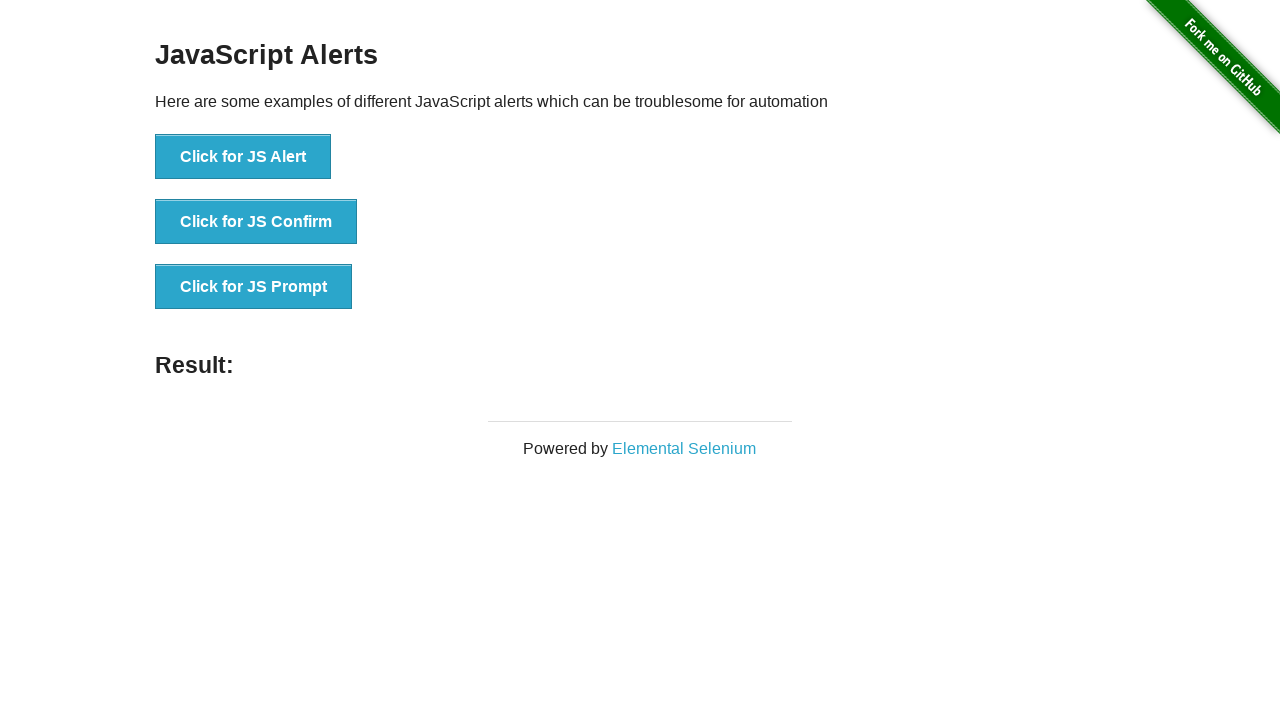

Set up dialog handler for JavaScript prompt
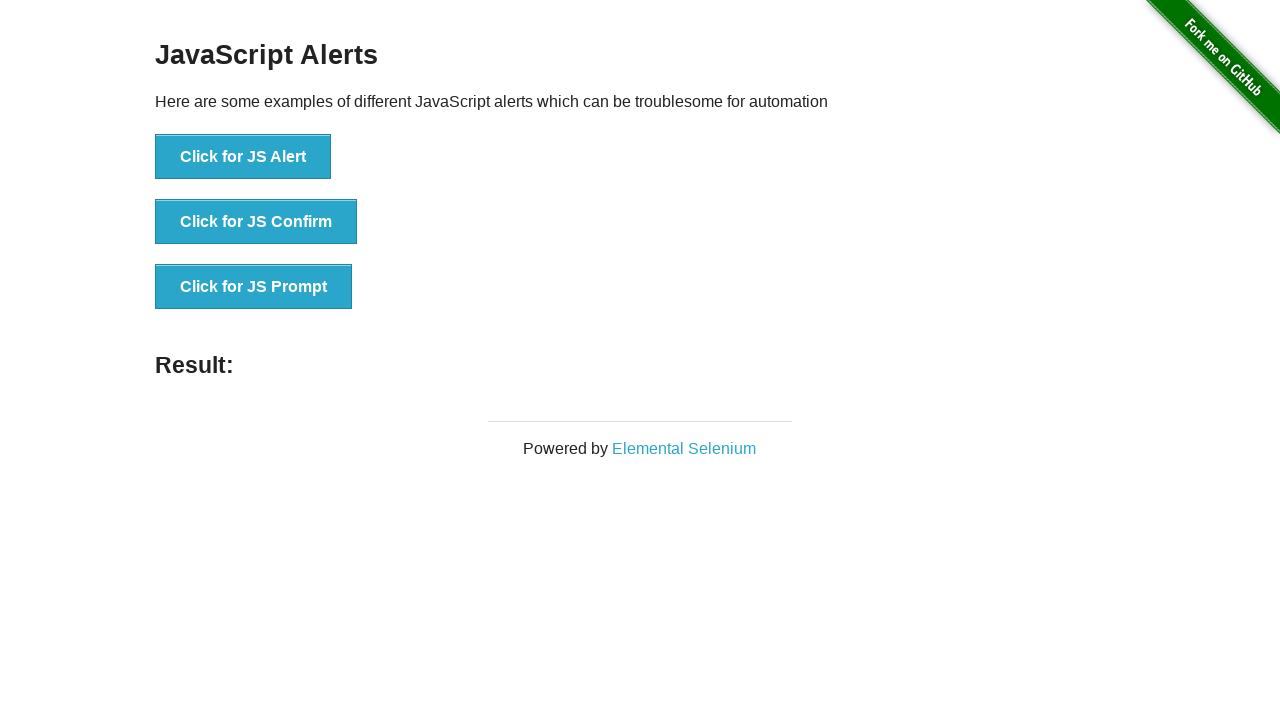

Clicked prompt button to trigger JavaScript prompt dialog at (254, 287) on ul>li:nth-child(3) > button
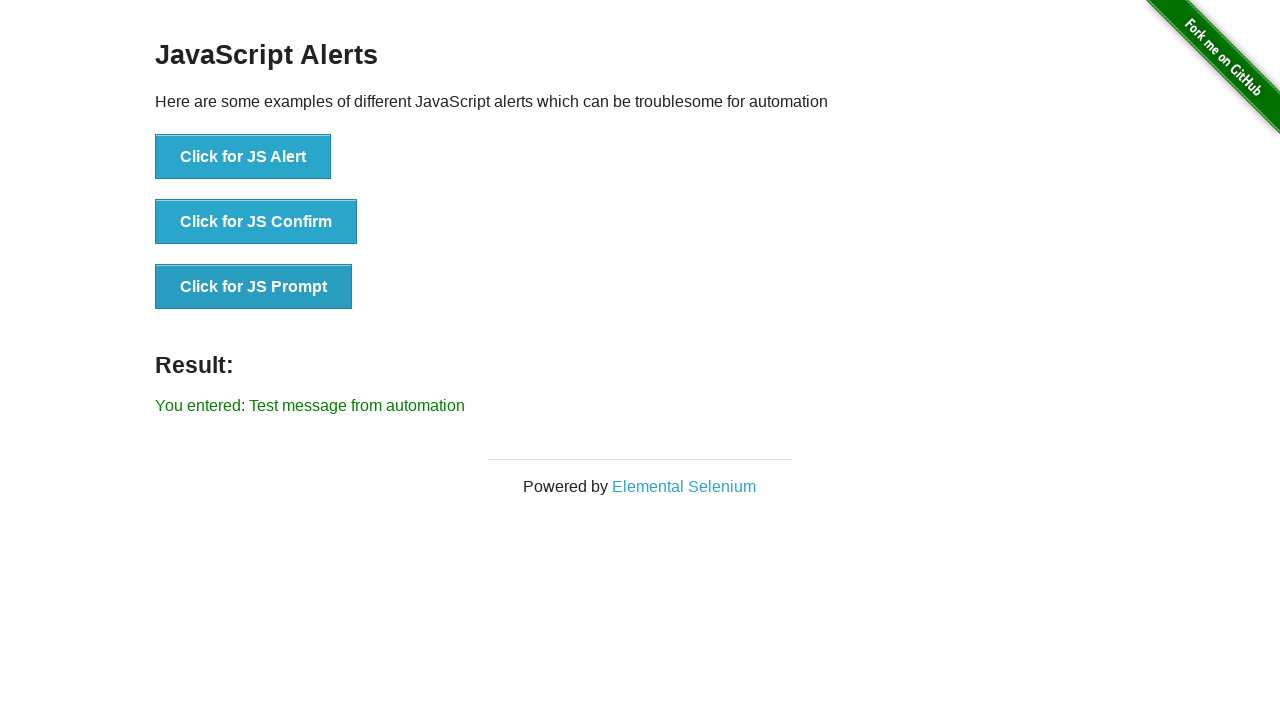

Verified result element appeared after accepting prompt with 'Test message from automation'
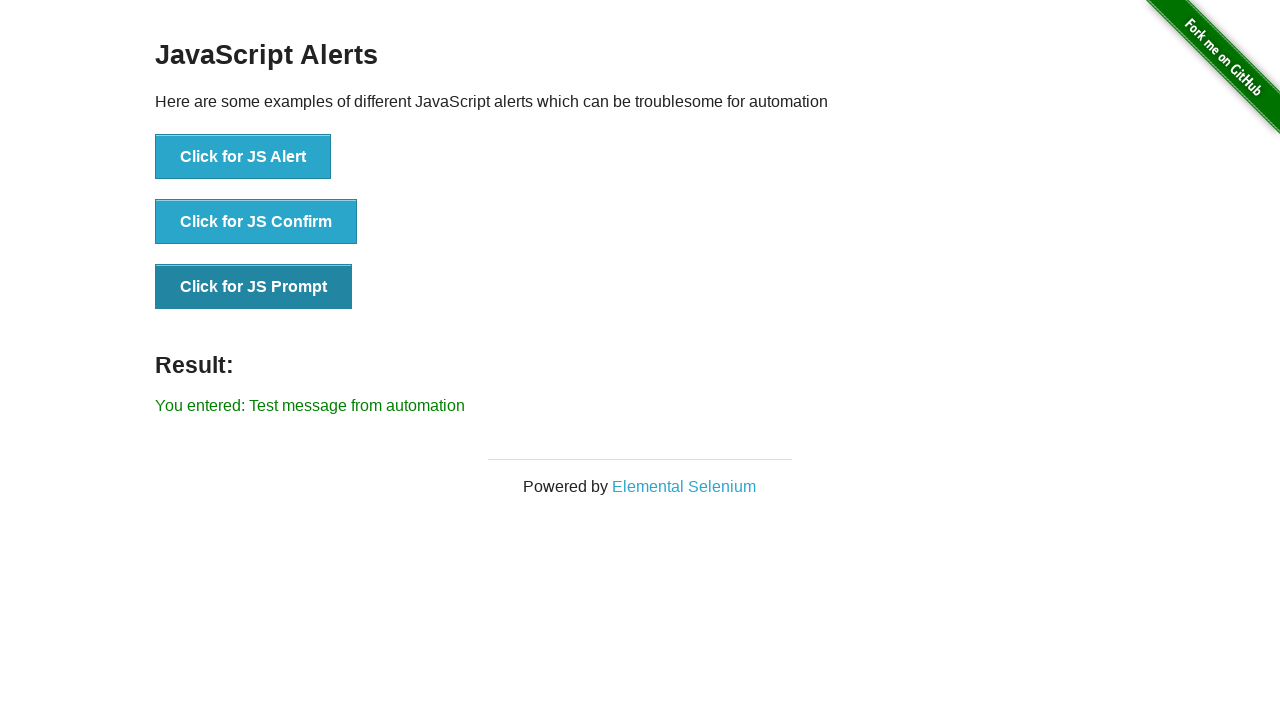

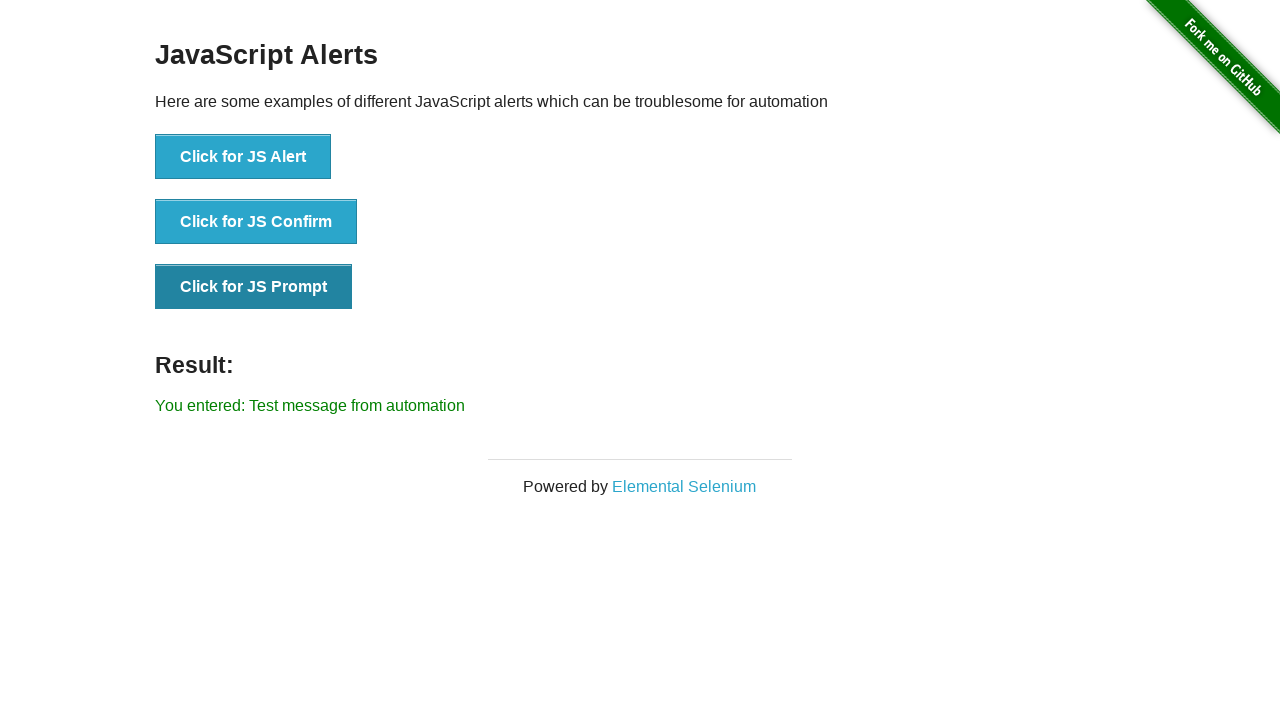